Tests opting out of A/B tests by adding an opt-out cookie before visiting the A/B test page, then navigating to verify the opt-out works

Starting URL: http://the-internet.herokuapp.com

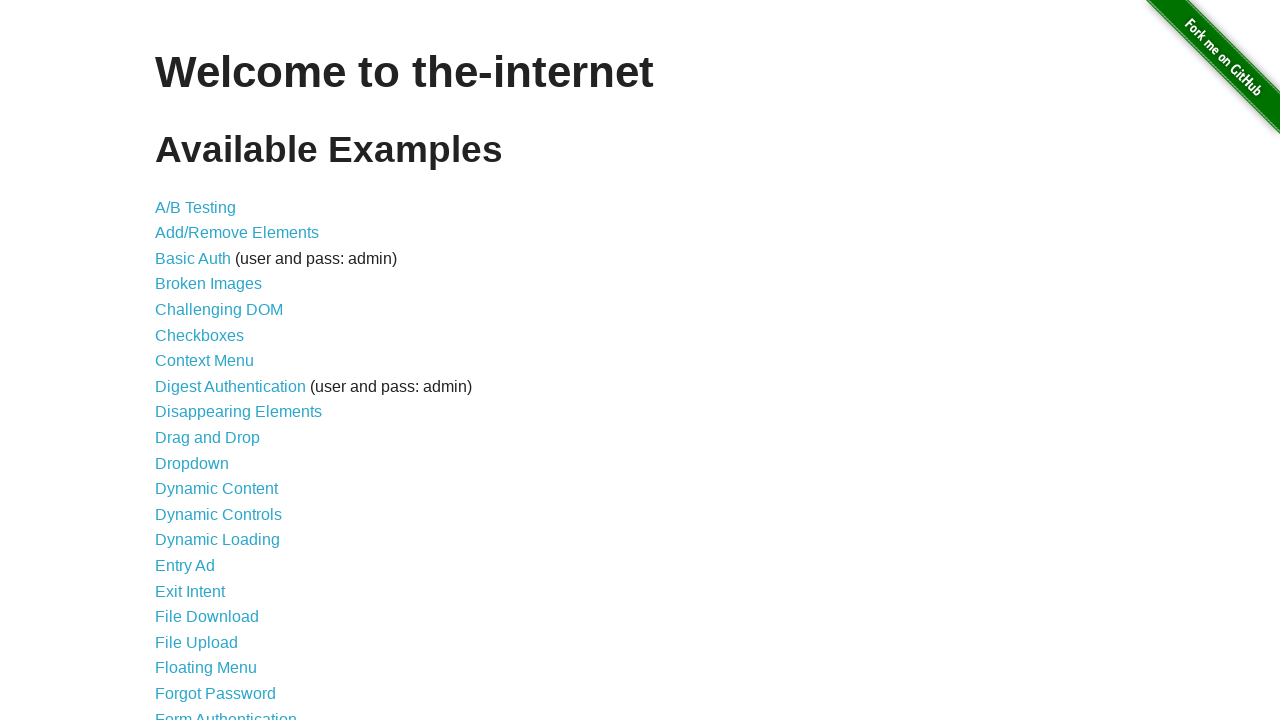

Added optimizelyOptOut cookie to context
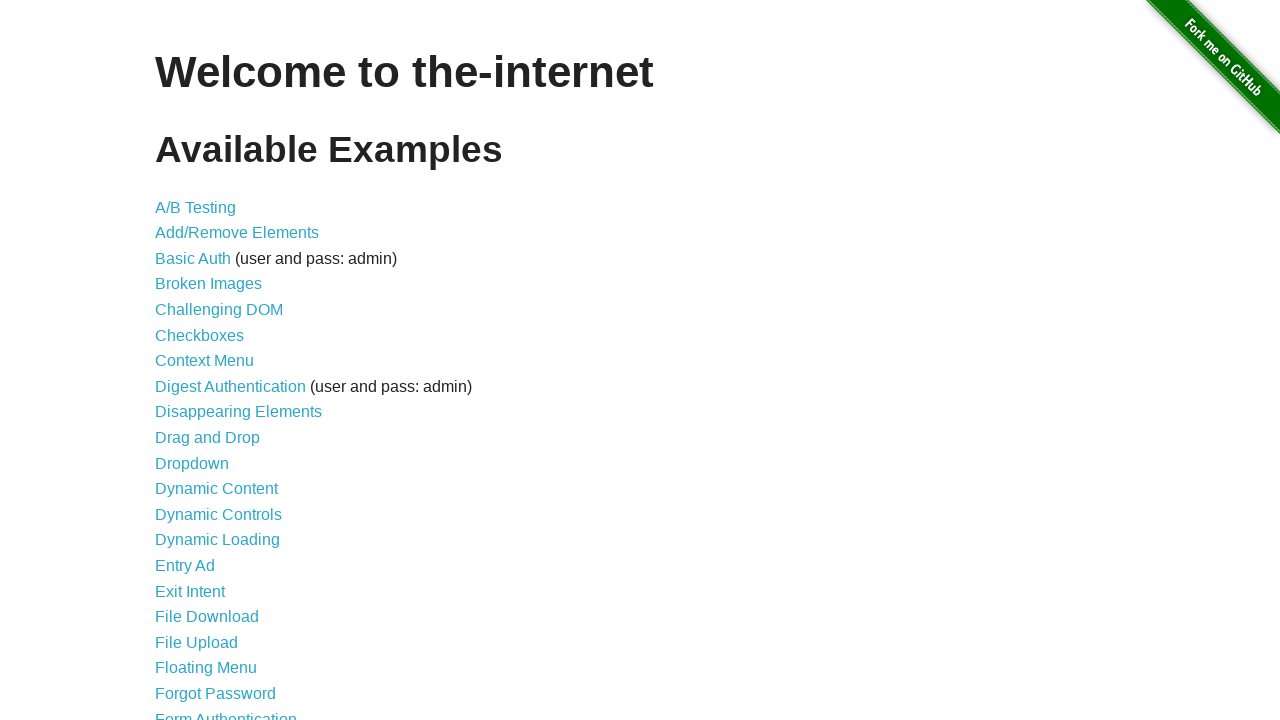

Navigated to A/B test page
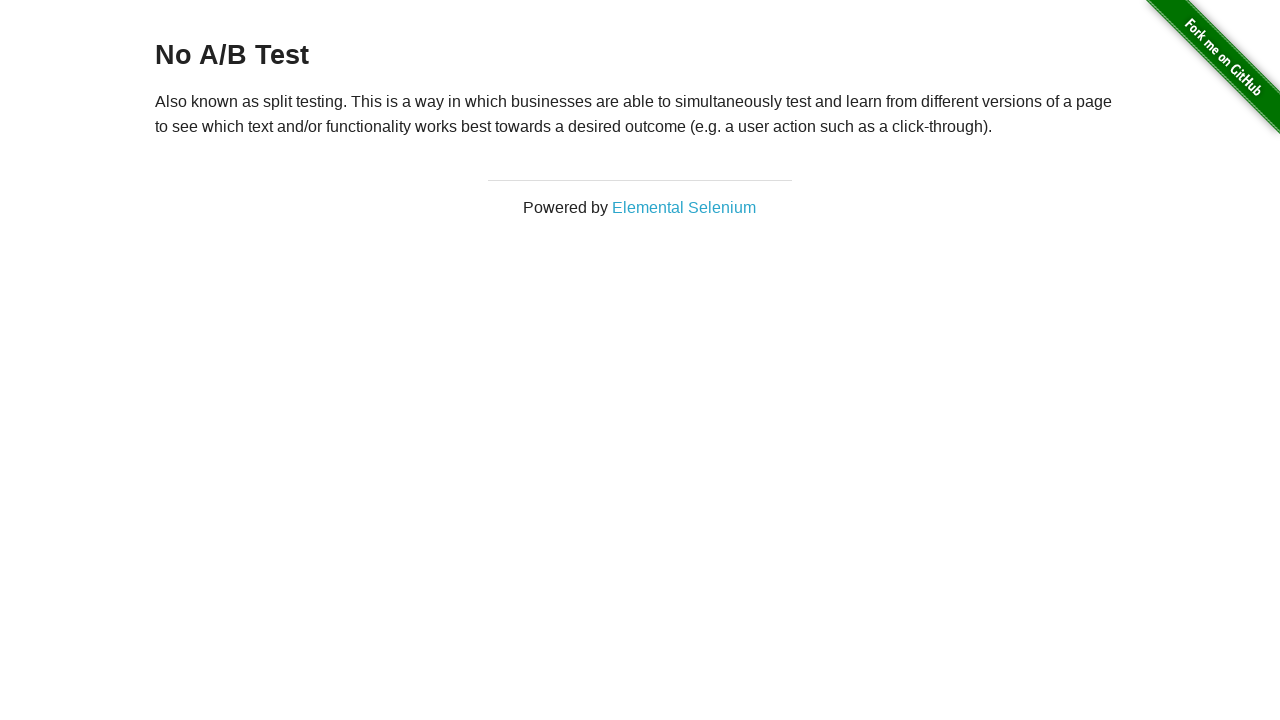

Retrieved heading text from page
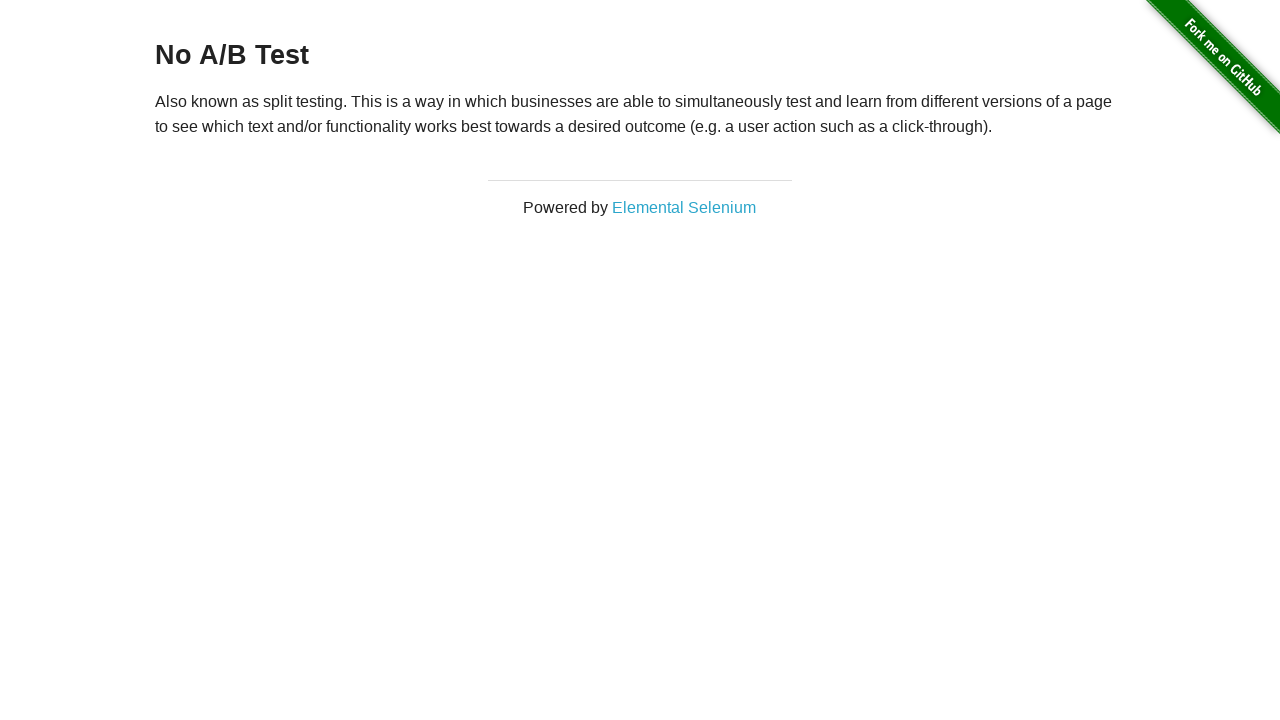

Verified opt-out cookie worked: heading text is 'No A/B Test'
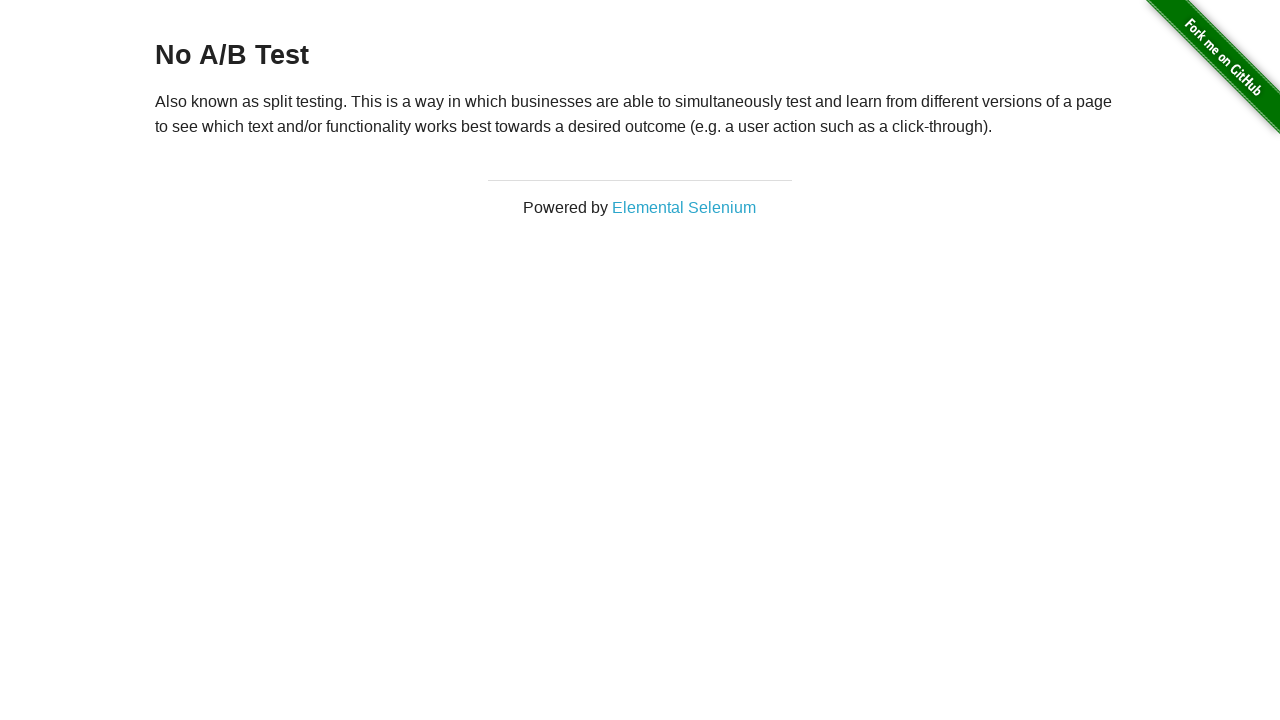

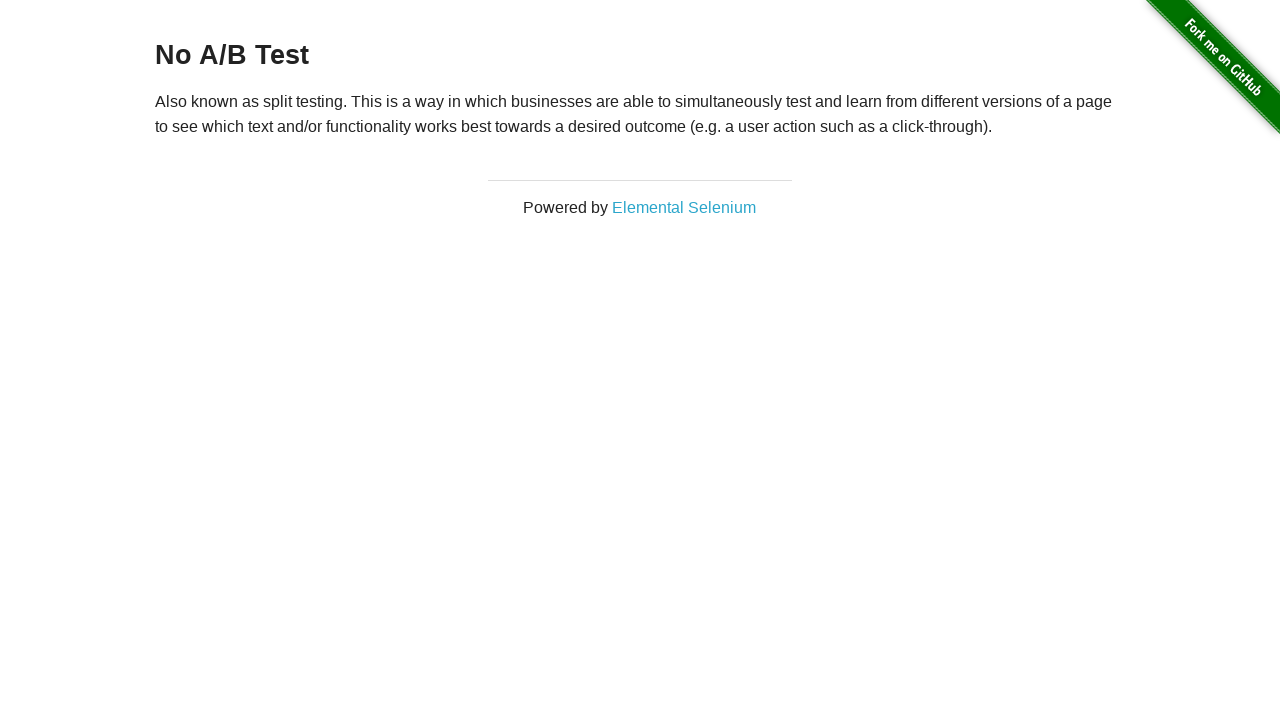